Tests the complete flight booking flow on BlazeDemo by selecting departure and destination cities, choosing a Lufthansa flight, filling in passenger and payment details, and verifying the purchase confirmation message.

Starting URL: https://blazedemo.com/

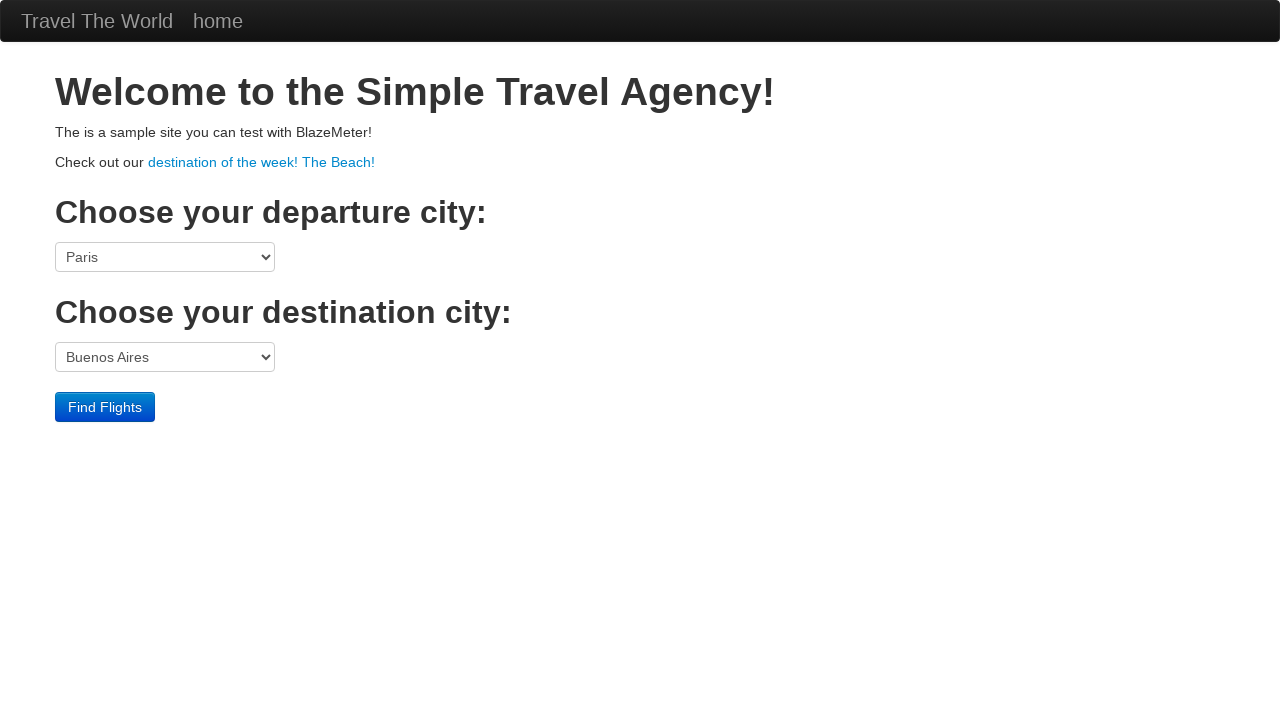

Selected San Diego as departure city on select[name='fromPort']
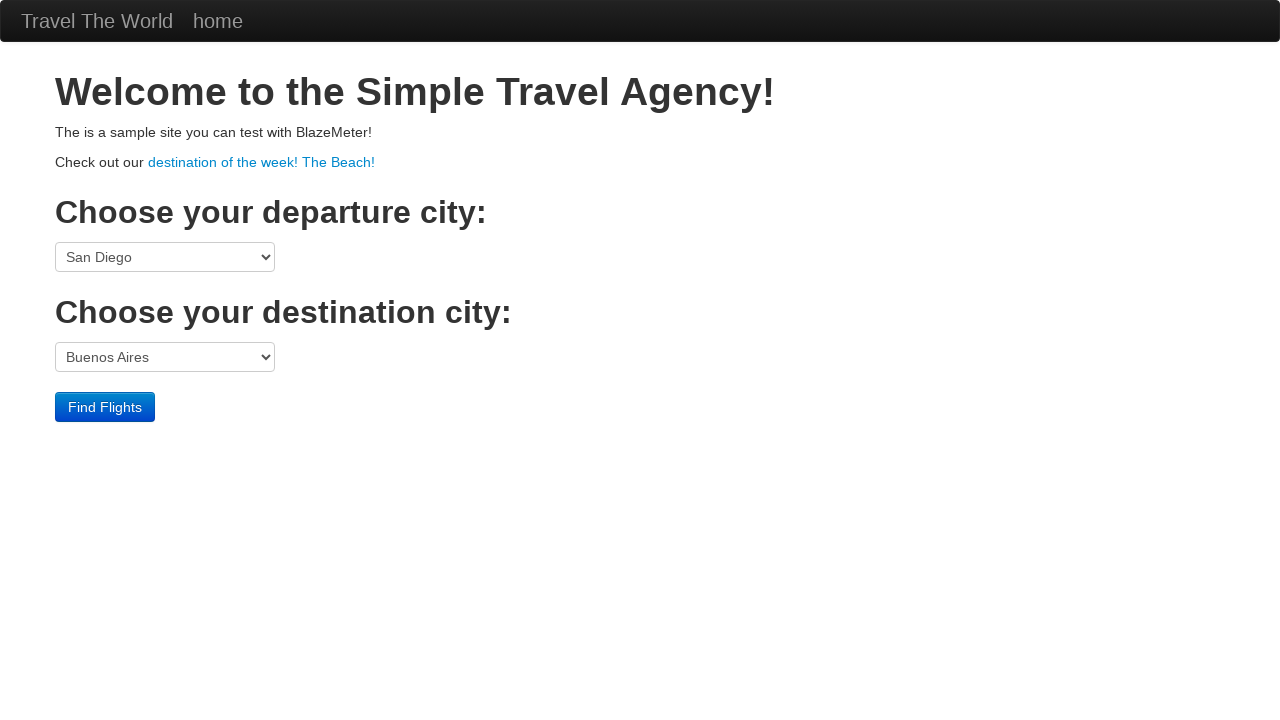

Selected Rome as destination city on select[name='toPort']
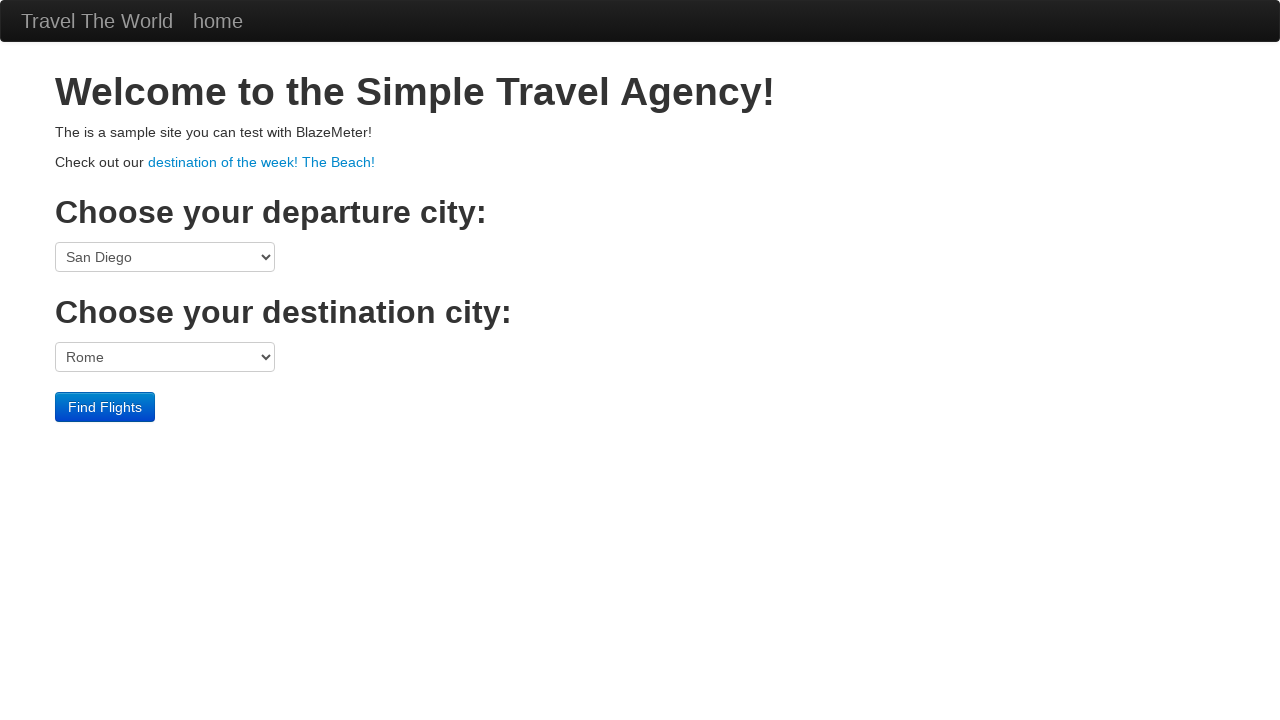

Clicked Find Flights button at (105, 407) on xpath=//div[@class='container']/input
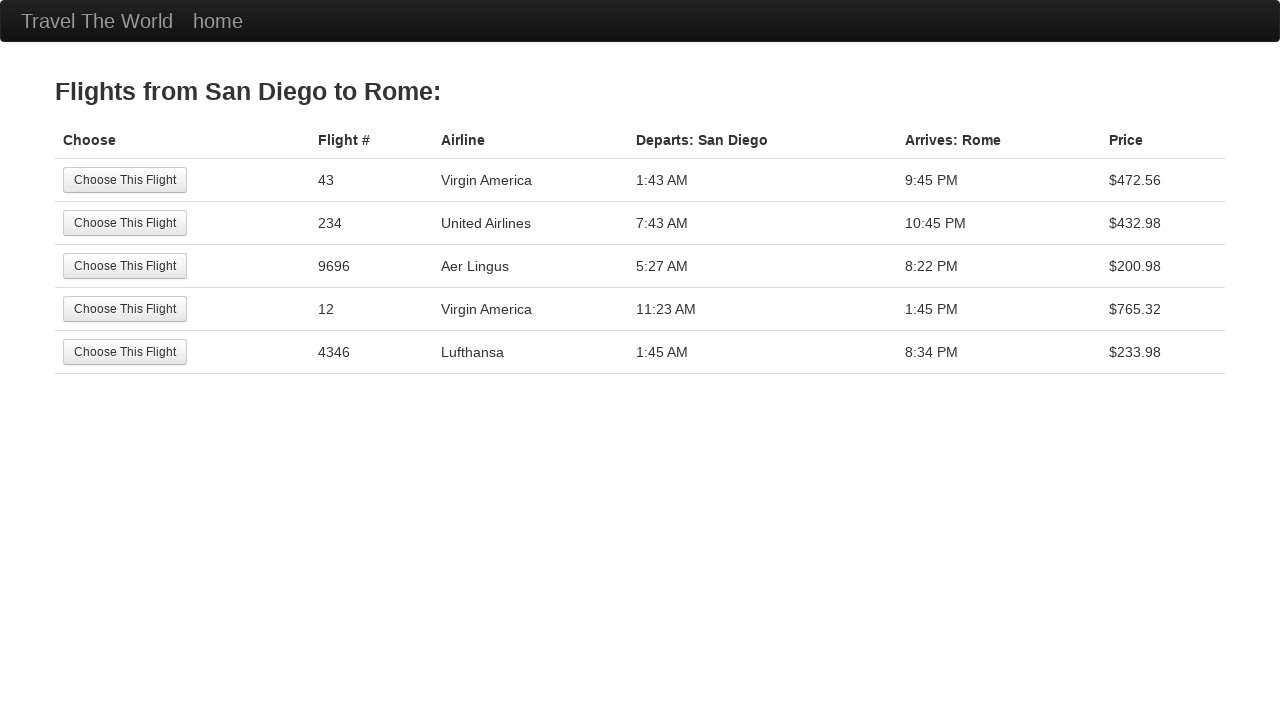

Flight results loaded
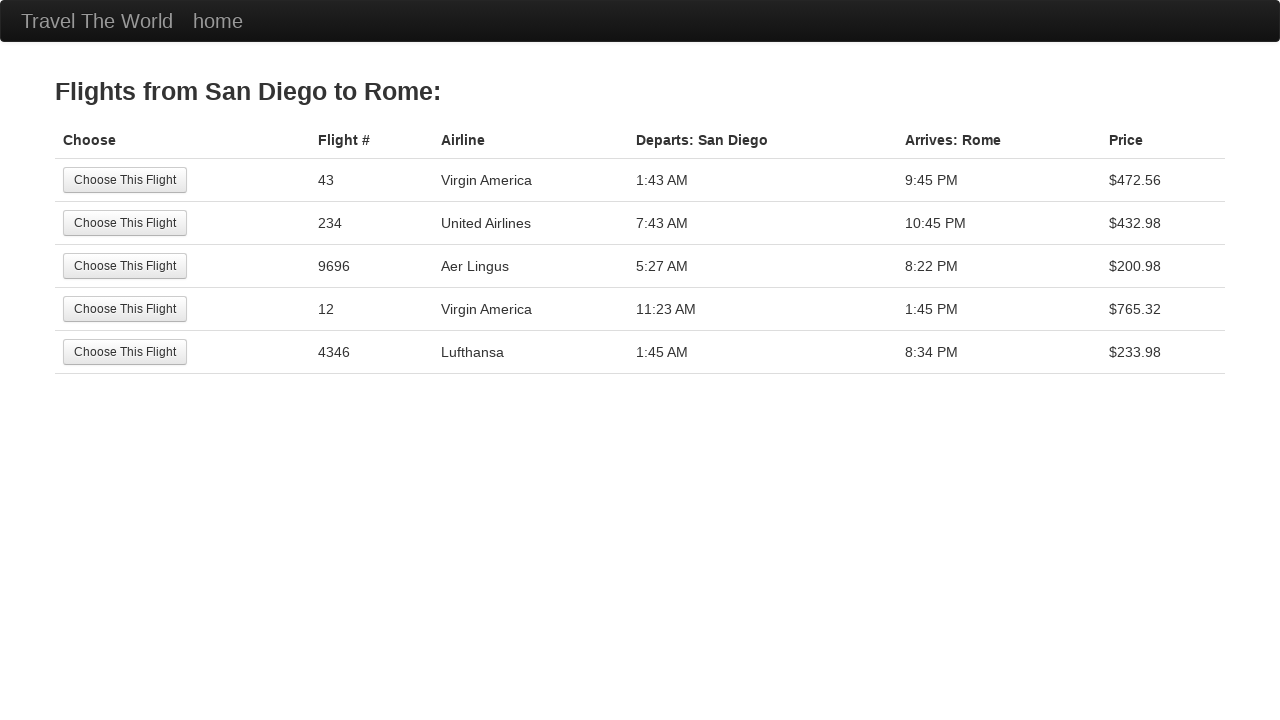

Selected Lufthansa flight at (125, 352) on xpath=//td[1]/input >> nth=4
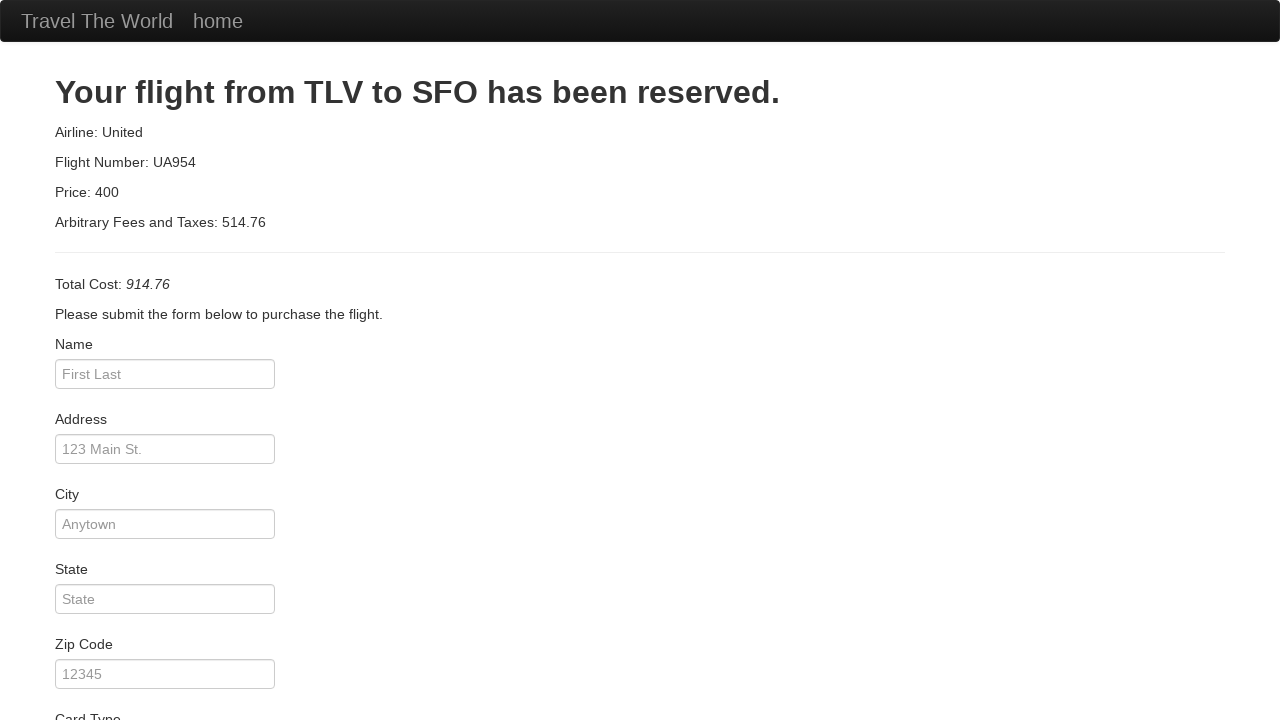

Filled passenger name: Michael Thompson on #inputName
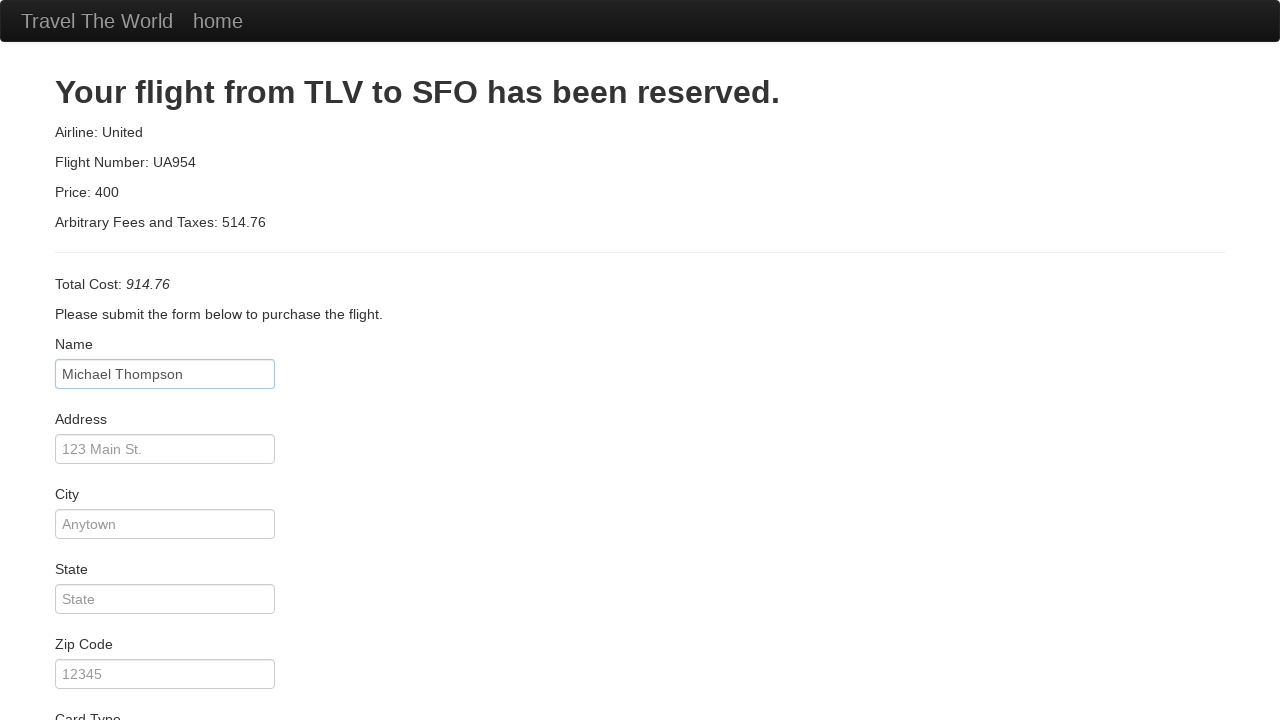

Filled address: 742 Evergreen Terrace on #address
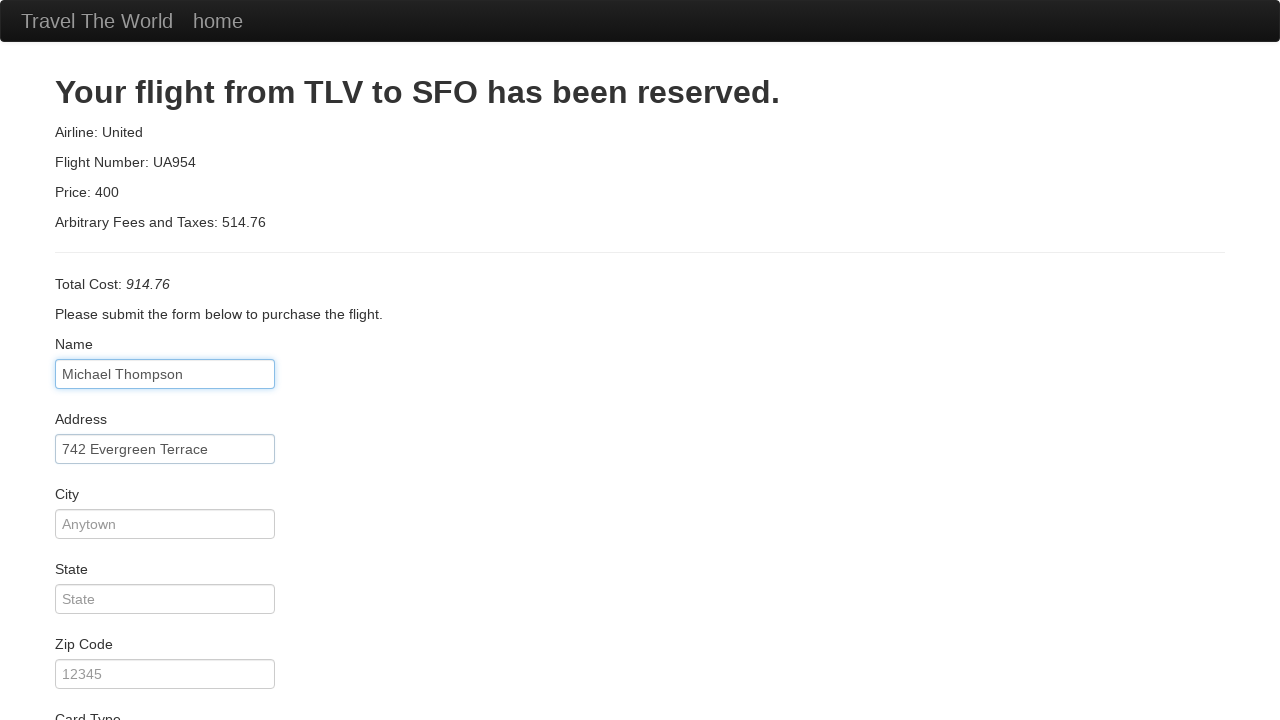

Filled city: Springfield on #city
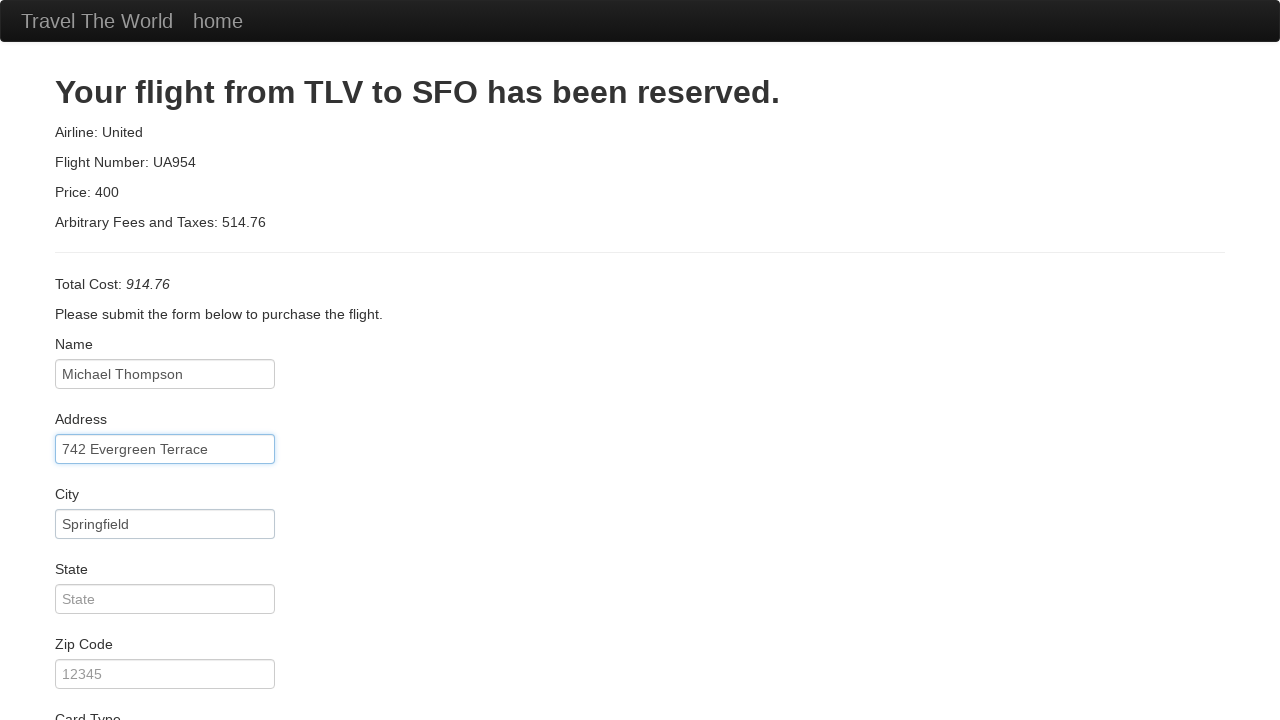

Filled state: Illinois on #state
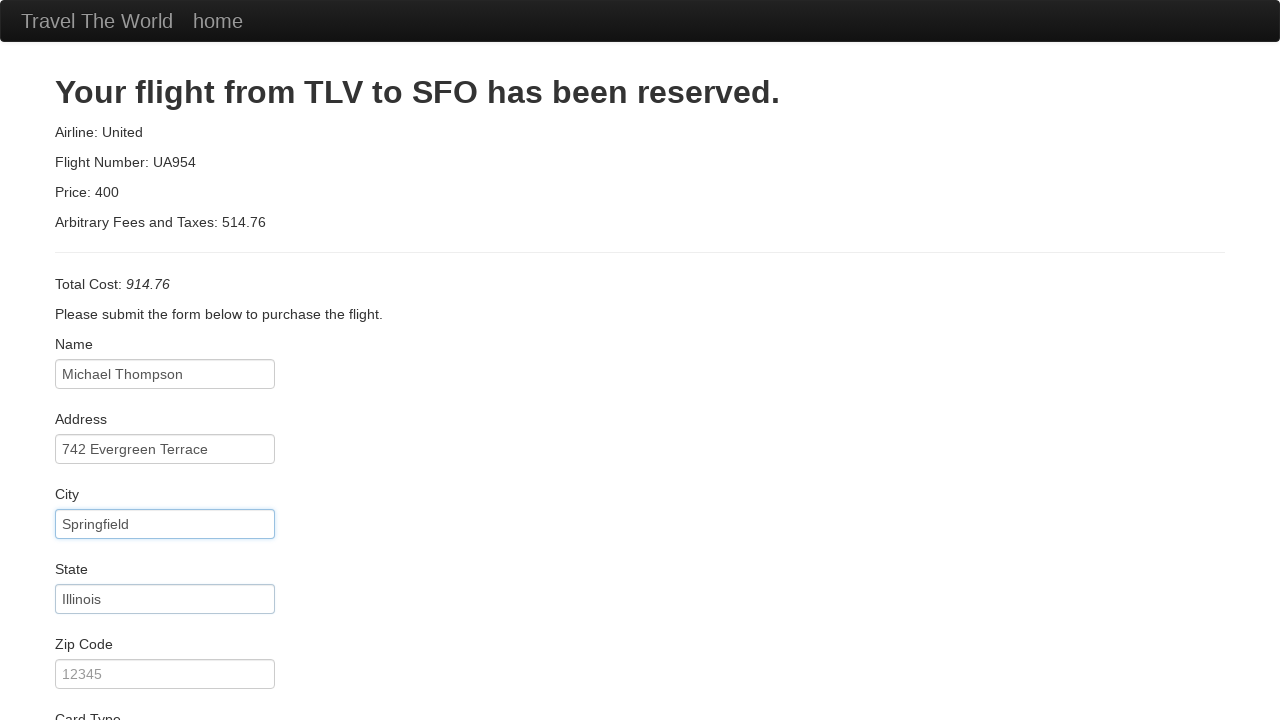

Filled zip code: 62704 on #zipCode
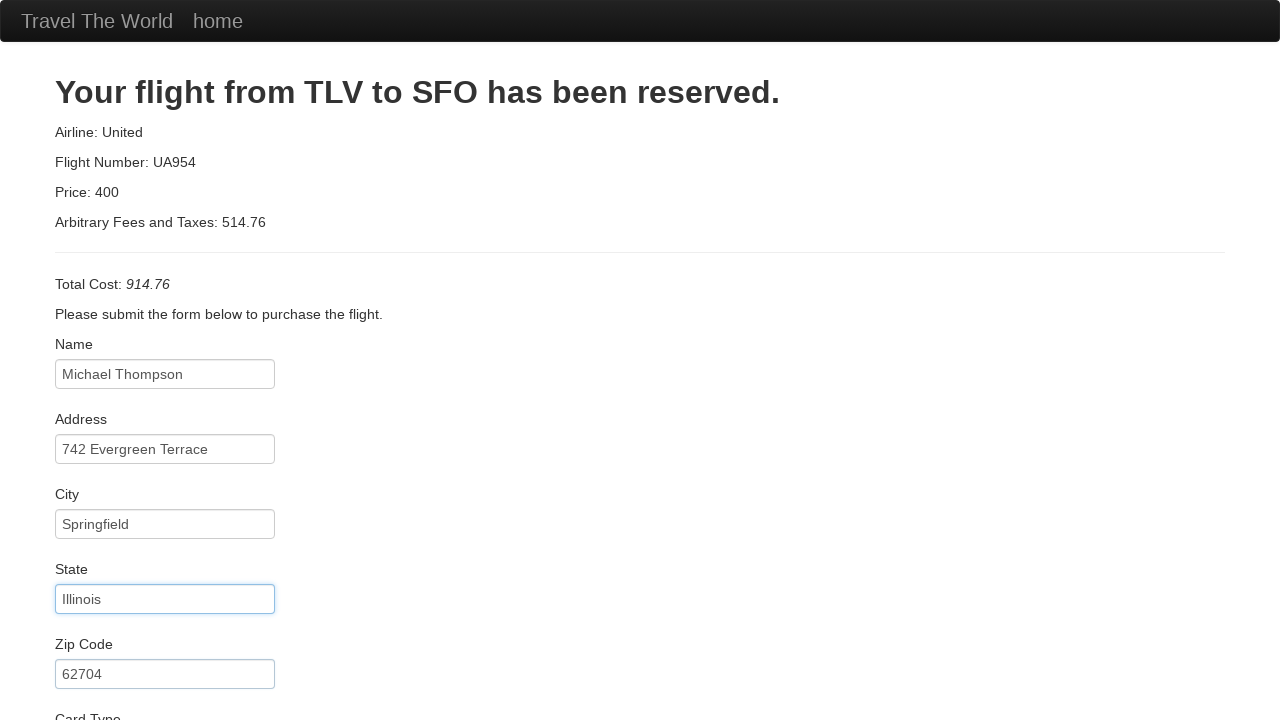

Selected Diner's Club as card type on #cardType
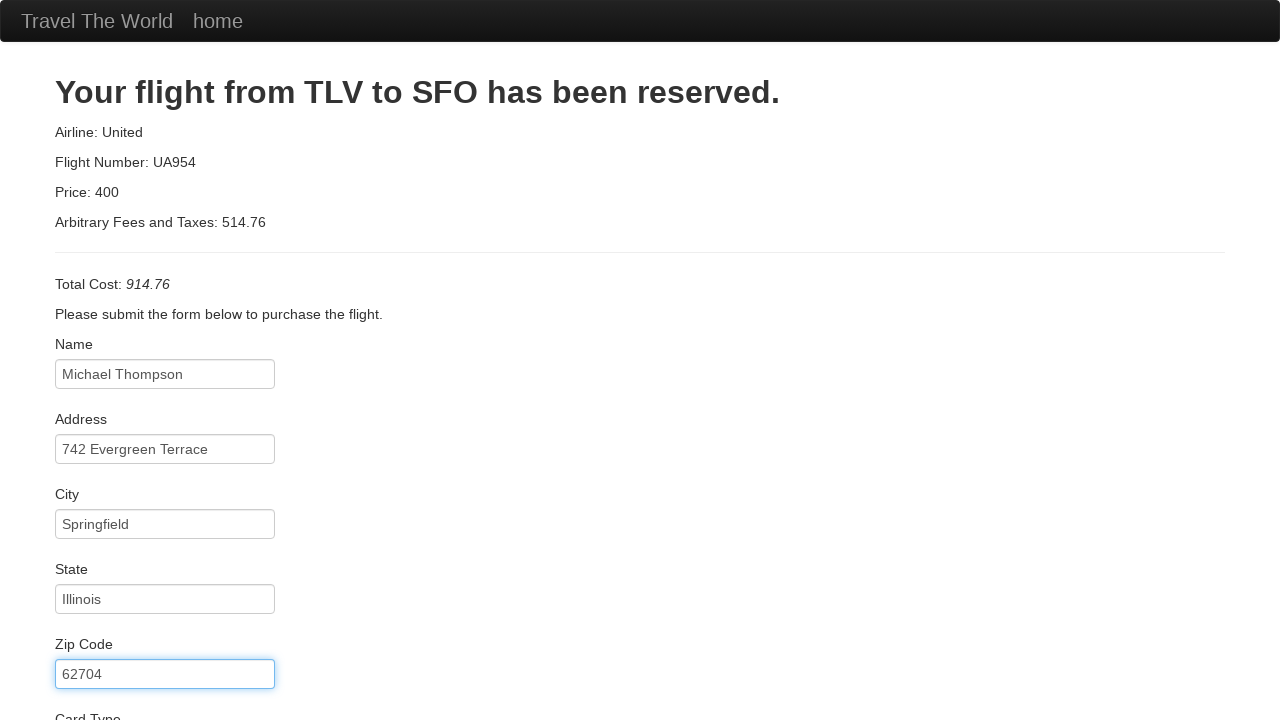

Filled credit card number on #creditCardNumber
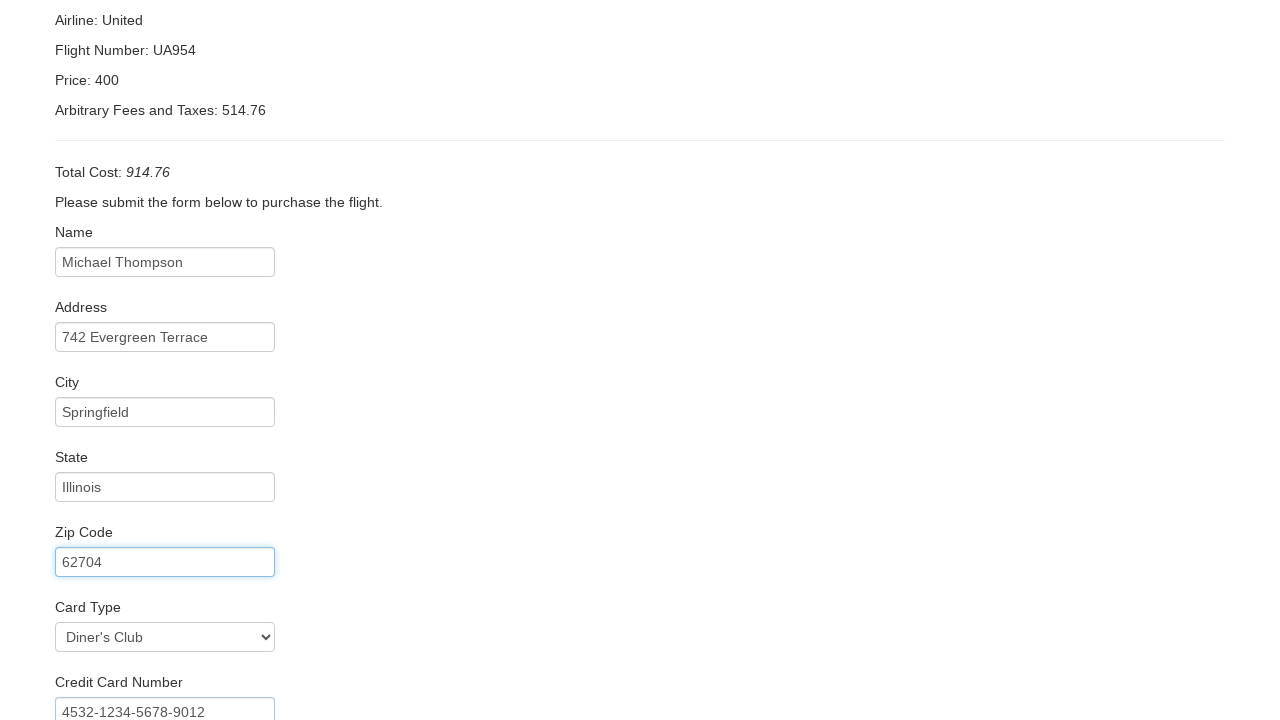

Filled name on card: Michael Thompson on #nameOnCard
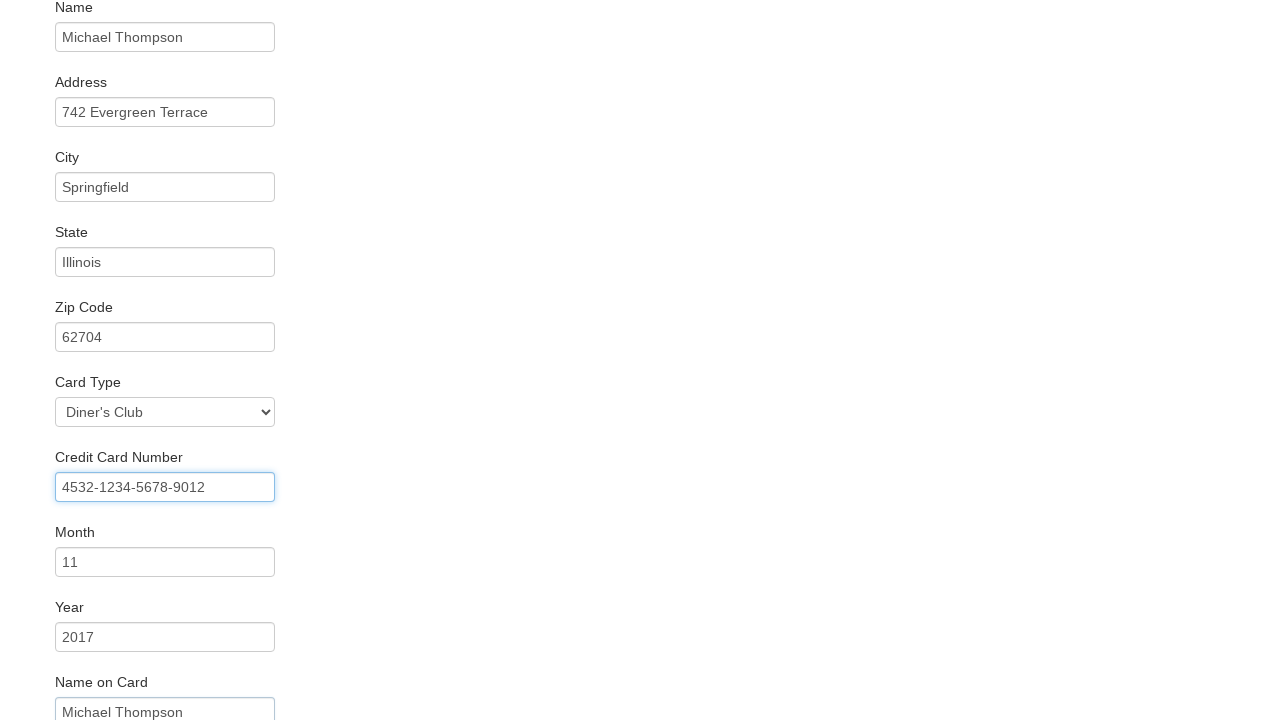

Clicked Remember Me checkbox at (62, 656) on #rememberMe
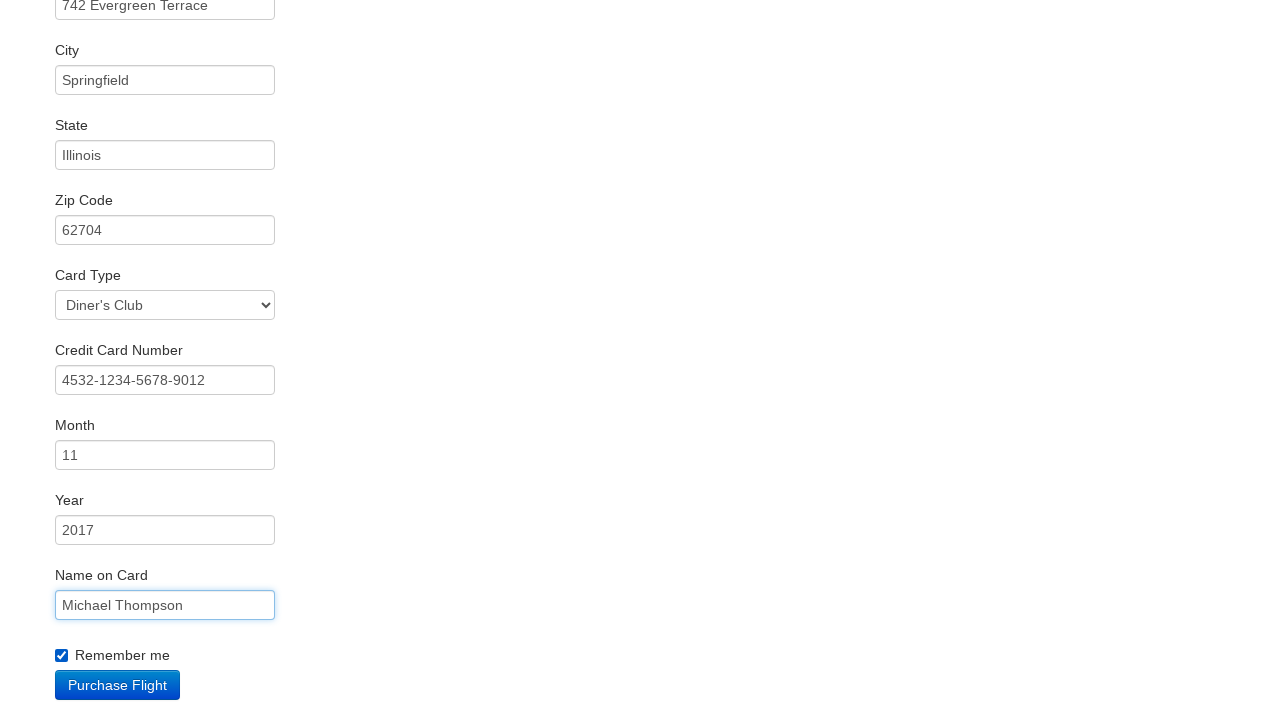

Clicked Purchase Flight button at (118, 685) on (//div[@class='controls']/input)[10]
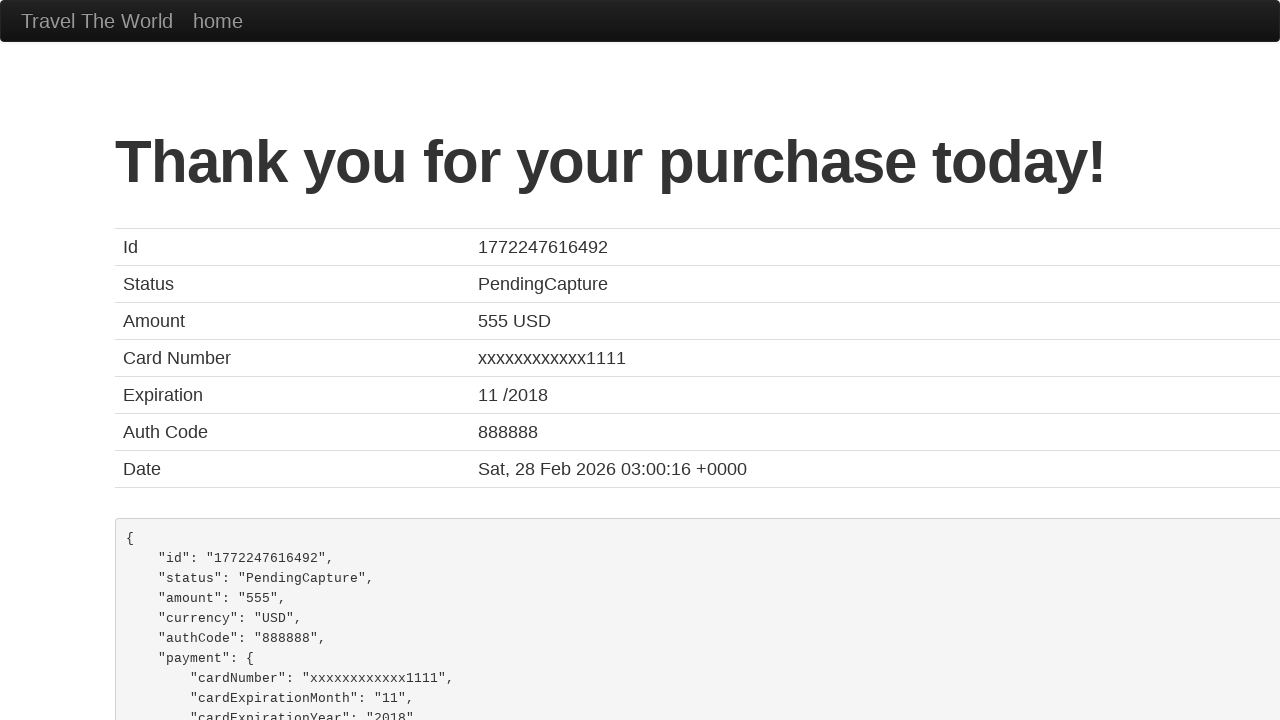

Confirmation page loaded
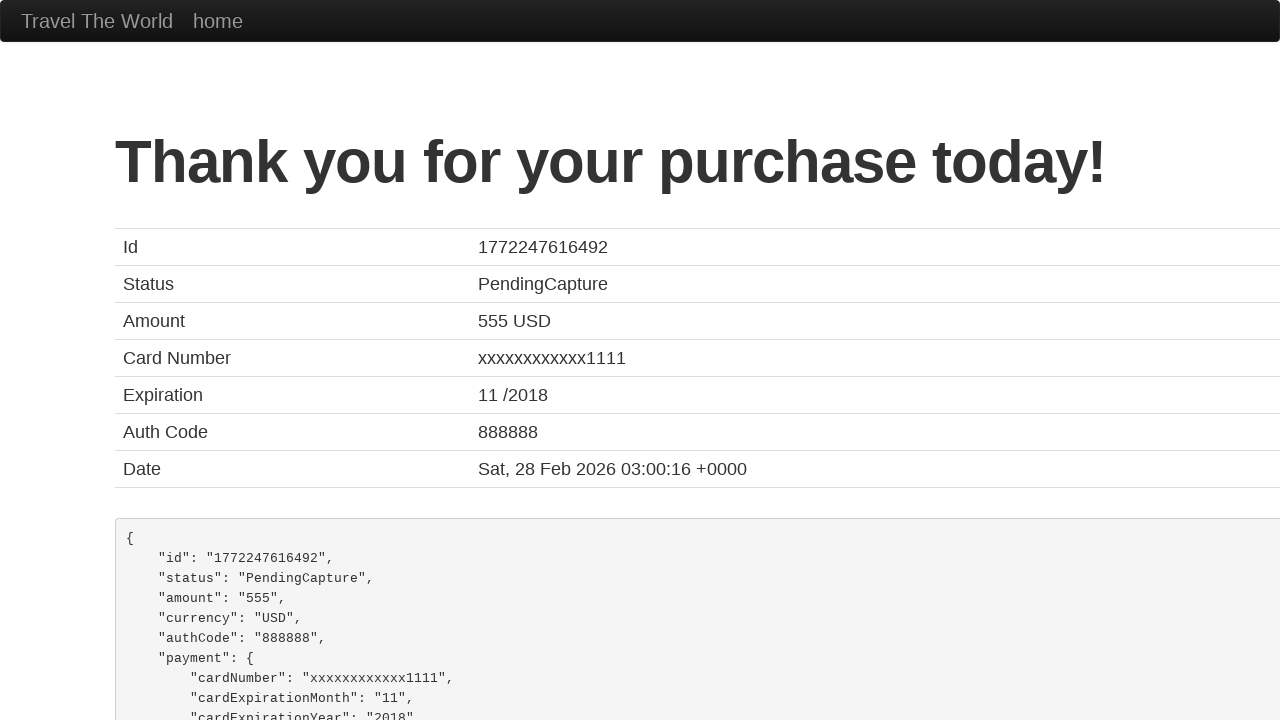

Retrieved confirmation message: Thank you for your purchase today!
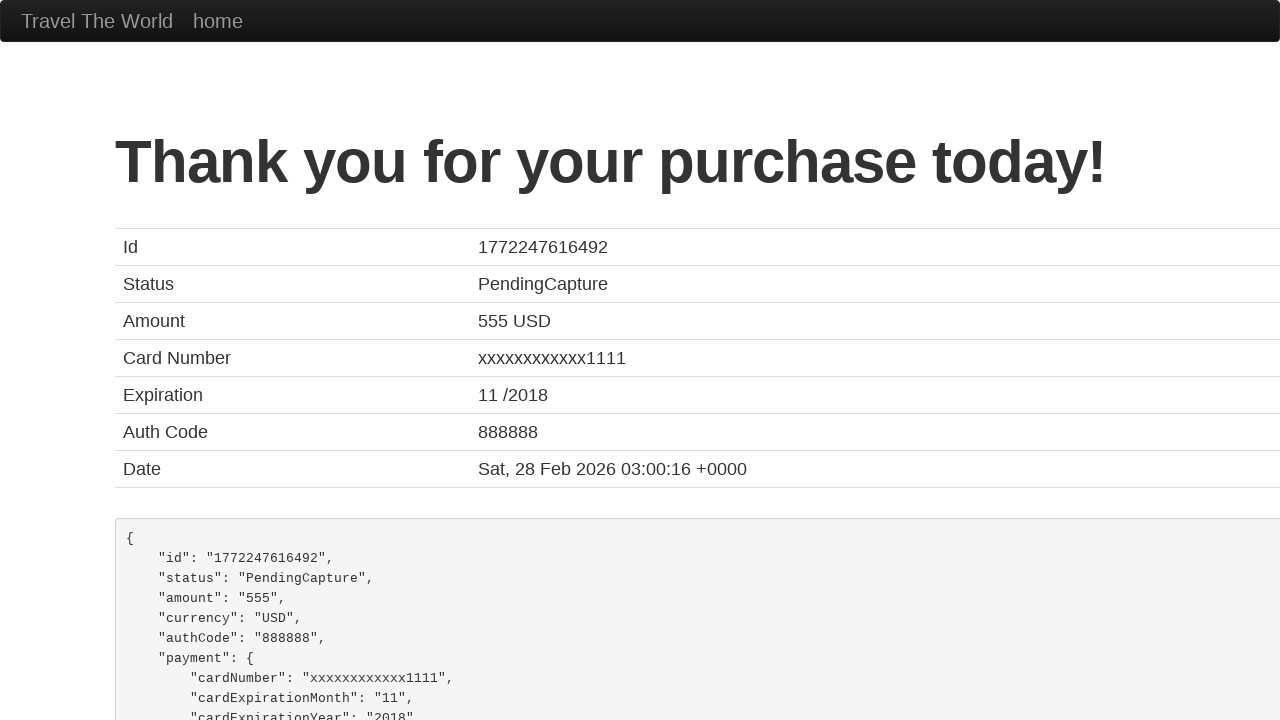

Verified purchase confirmation message matches expected text
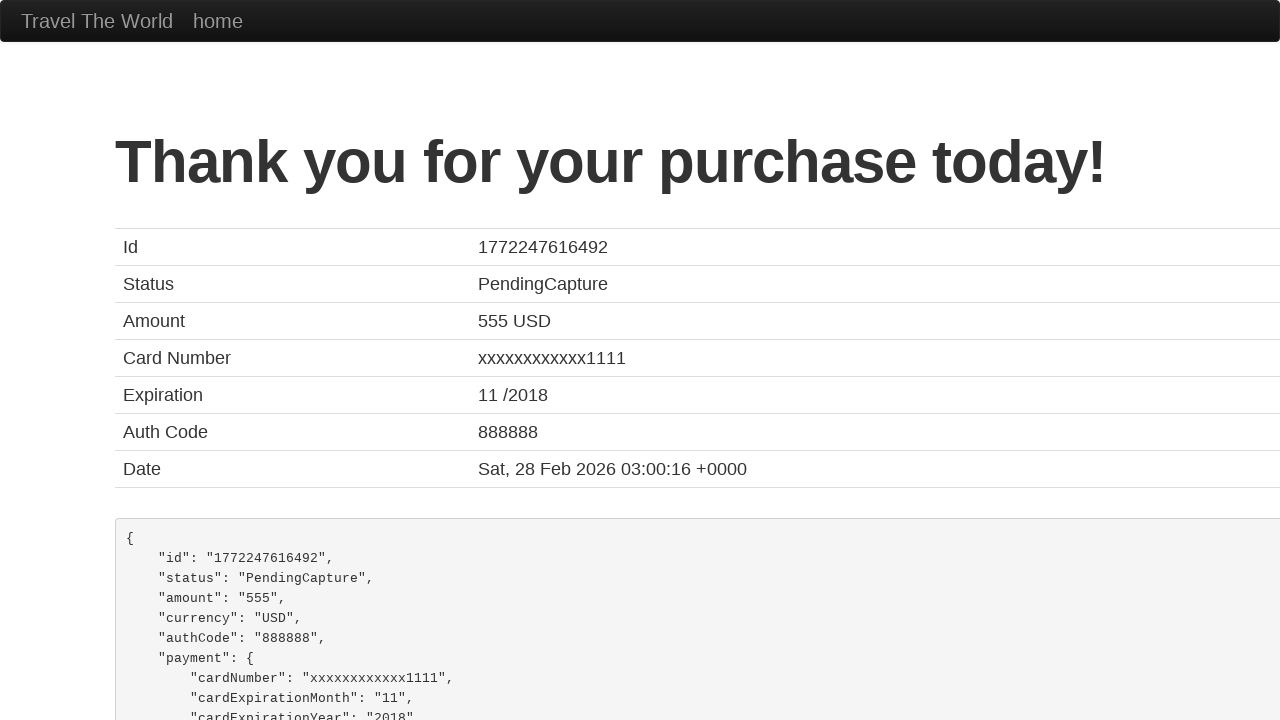

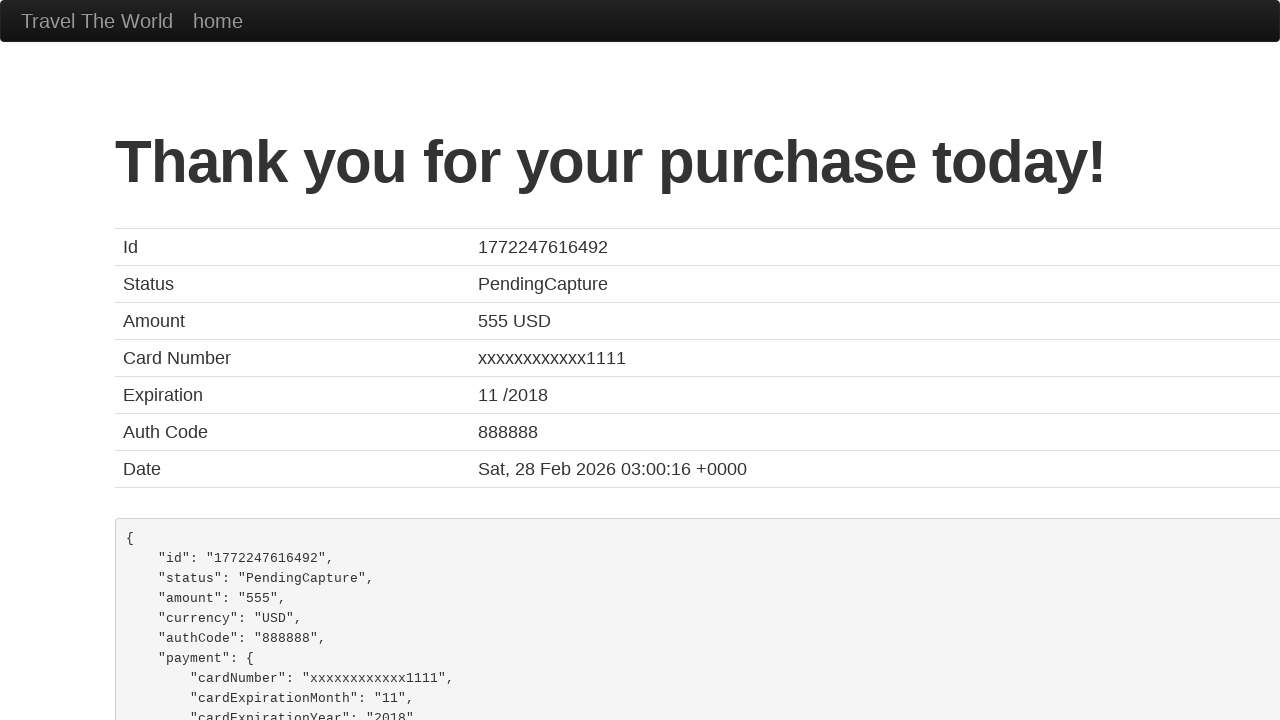